Clicks the make appointment button and verifies the demo password field contains the expected value

Starting URL: https://katalon-demo-cura.herokuapp.com/

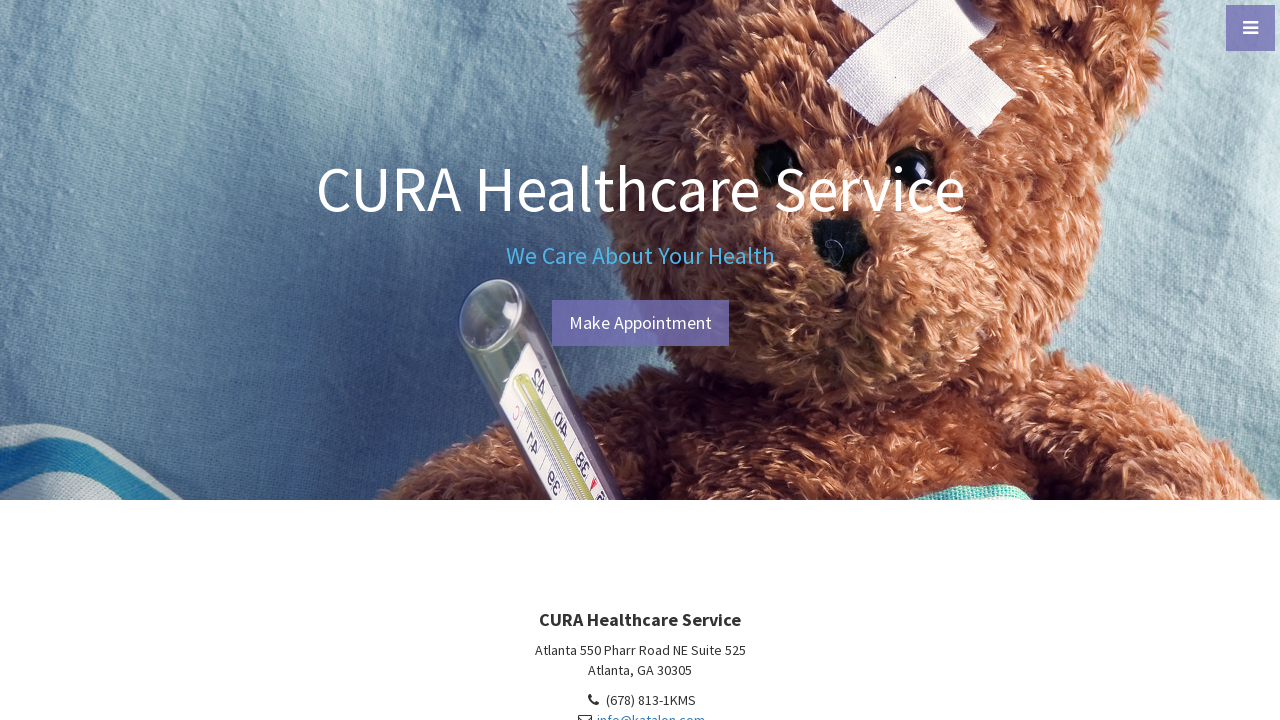

Clicked the make appointment button at (640, 323) on #btn-make-appointment
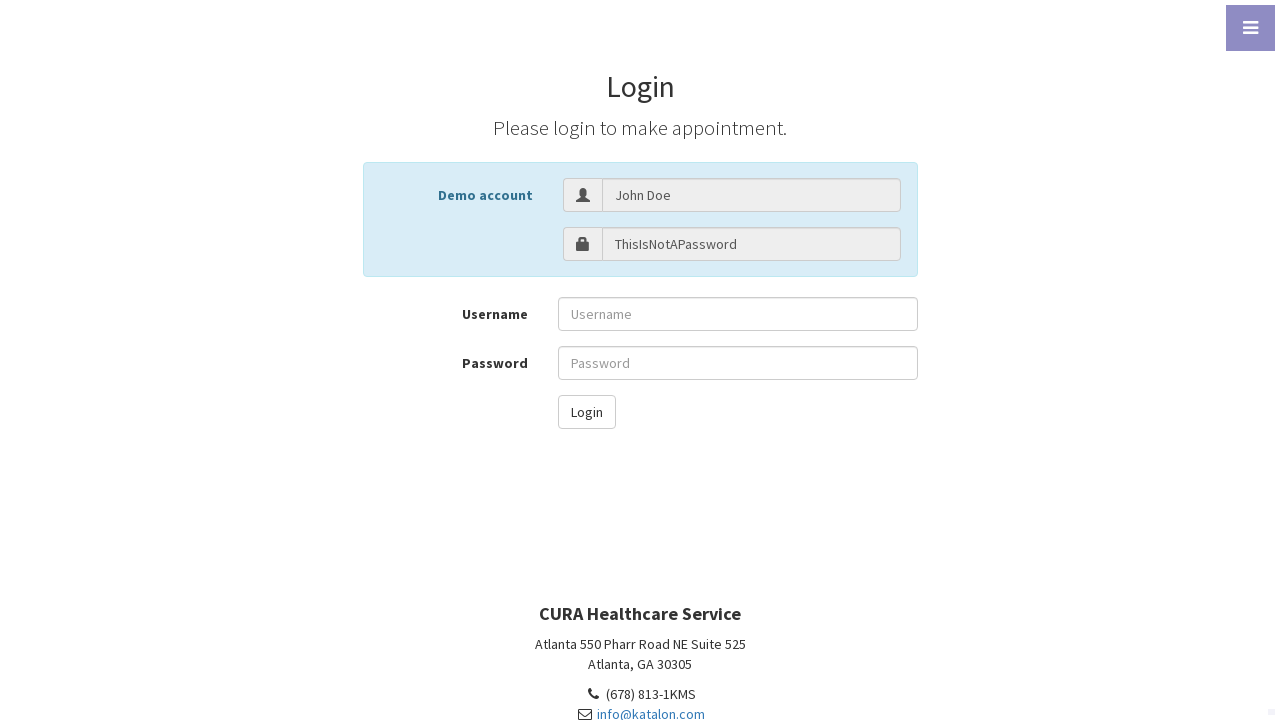

Located the demo password field
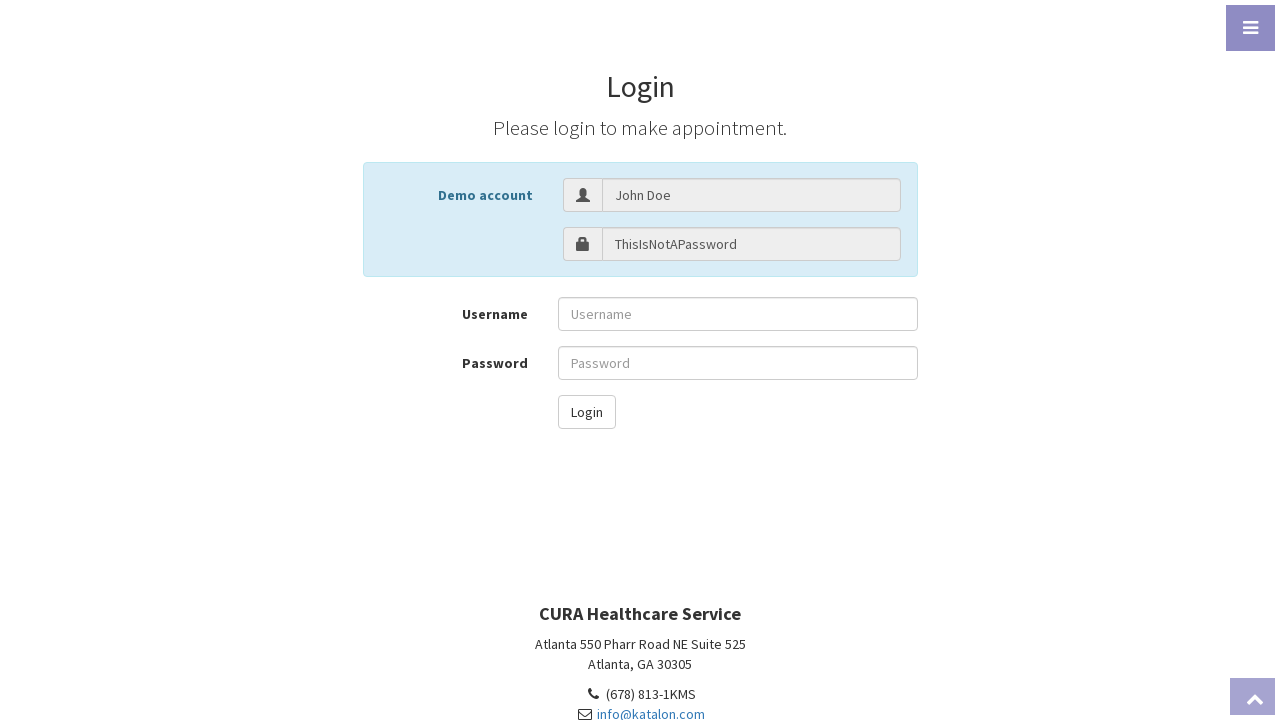

Verified demo password field contains 'ThisIsNotAPassword'
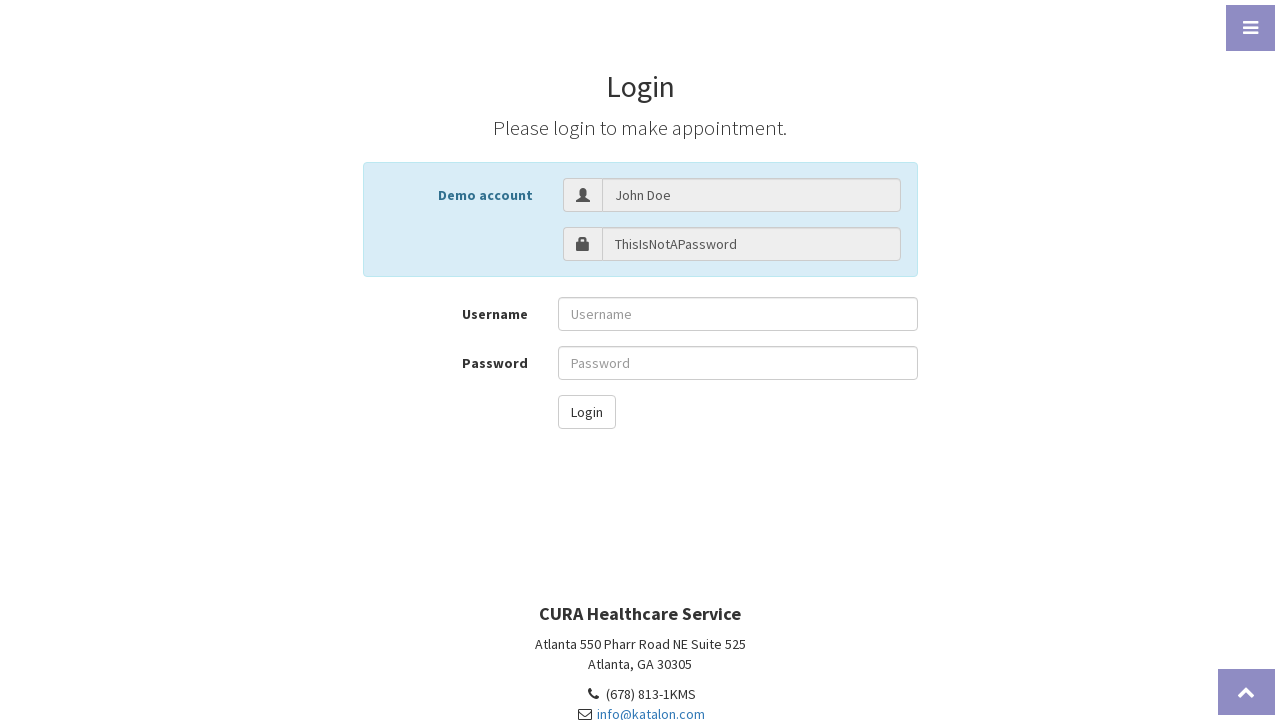

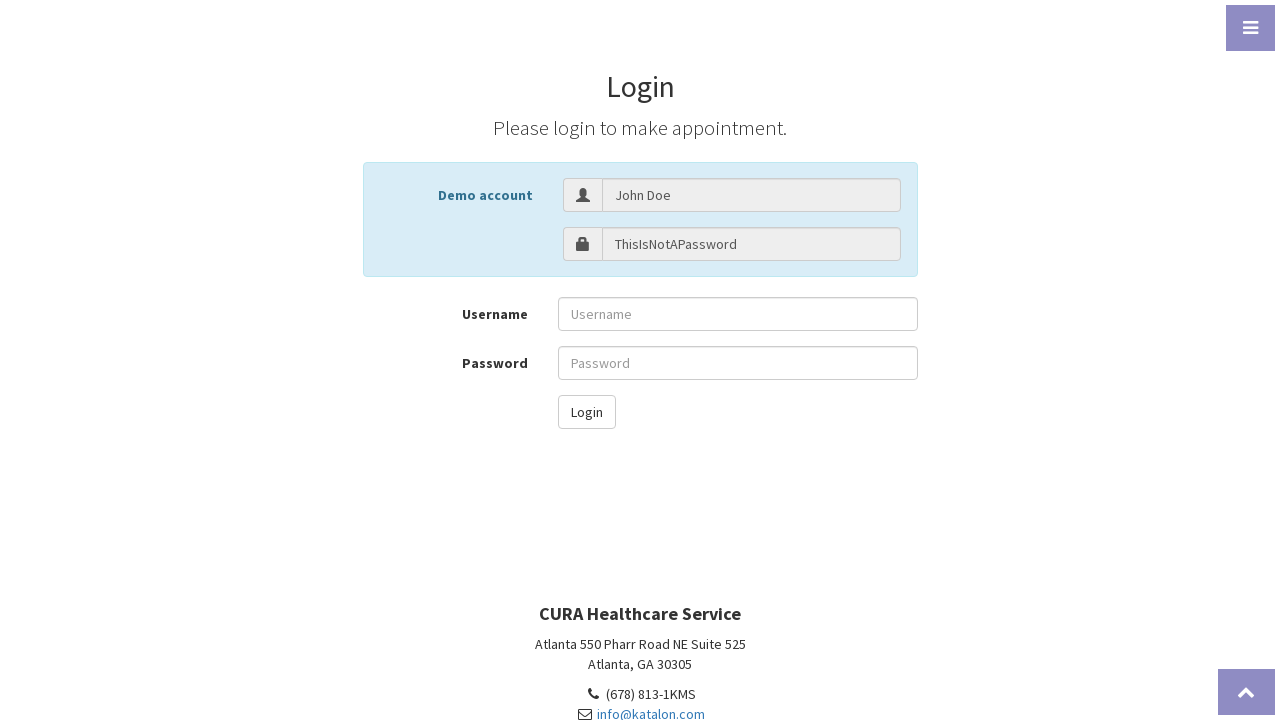